Tests that pressing Escape cancels edits and restores the original text

Starting URL: https://demo.playwright.dev/todomvc

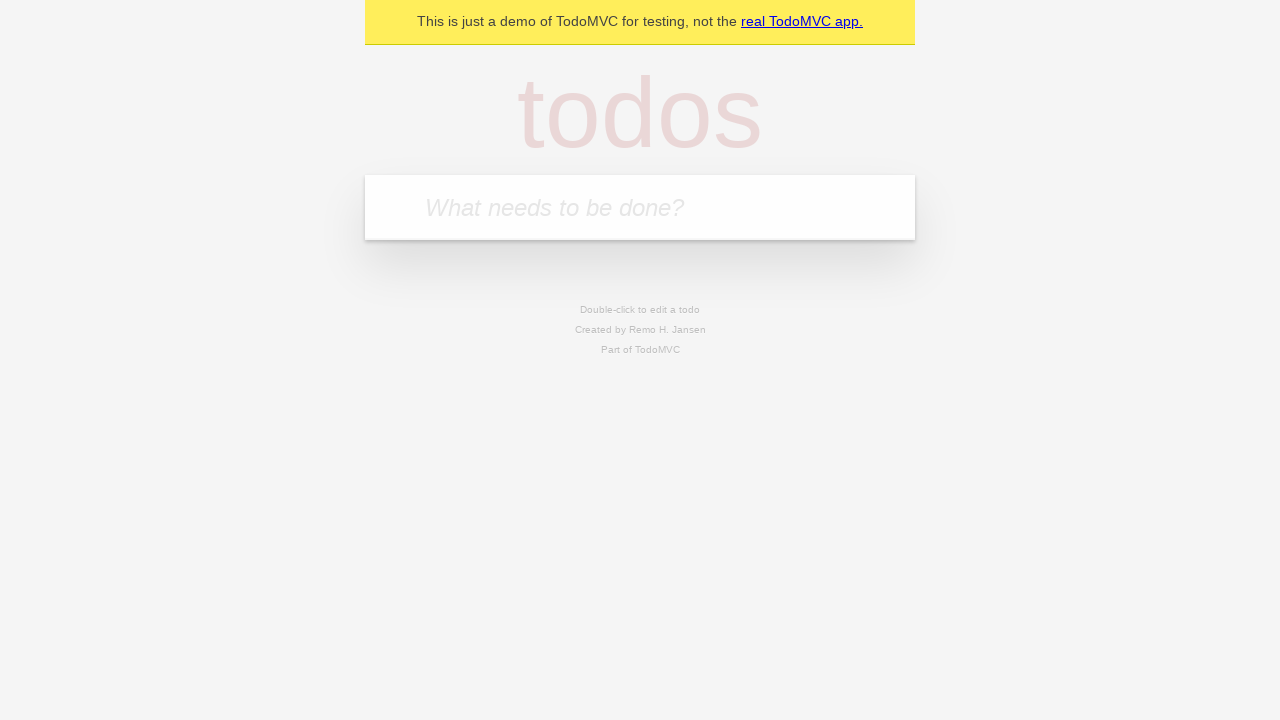

Filled new todo input with 'buy some cheese' on .new-todo
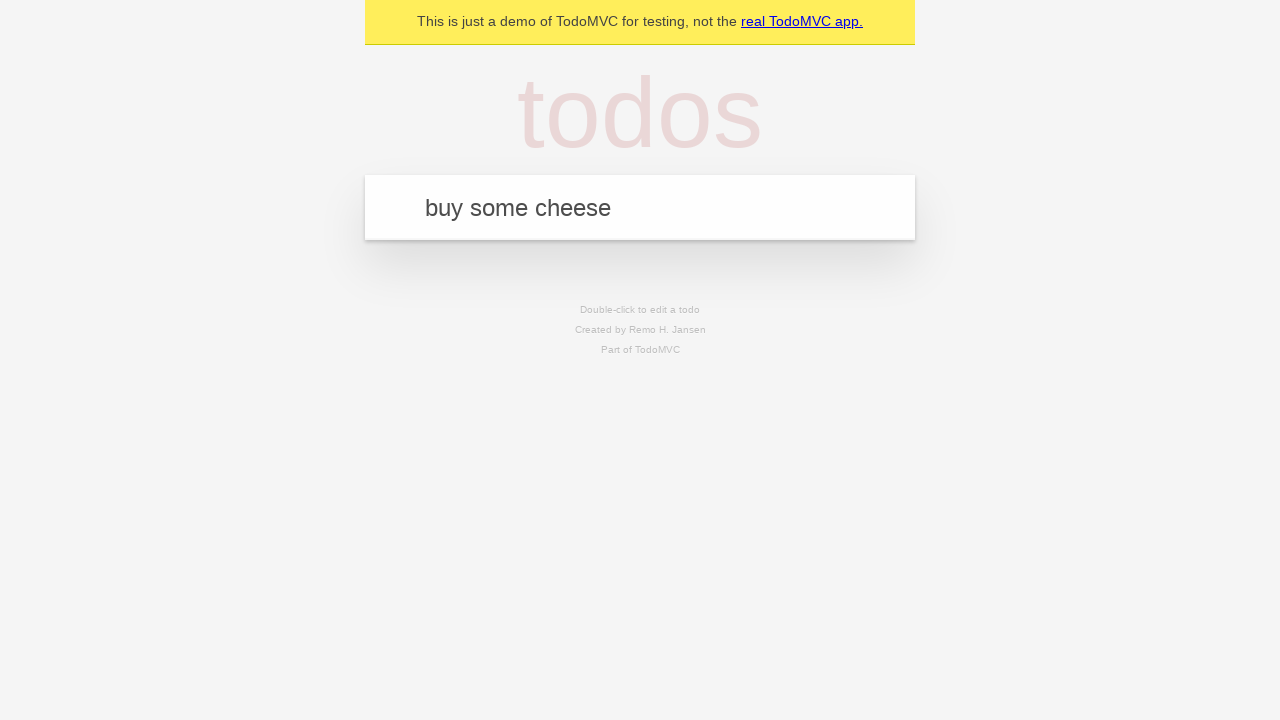

Pressed Enter to create first todo on .new-todo
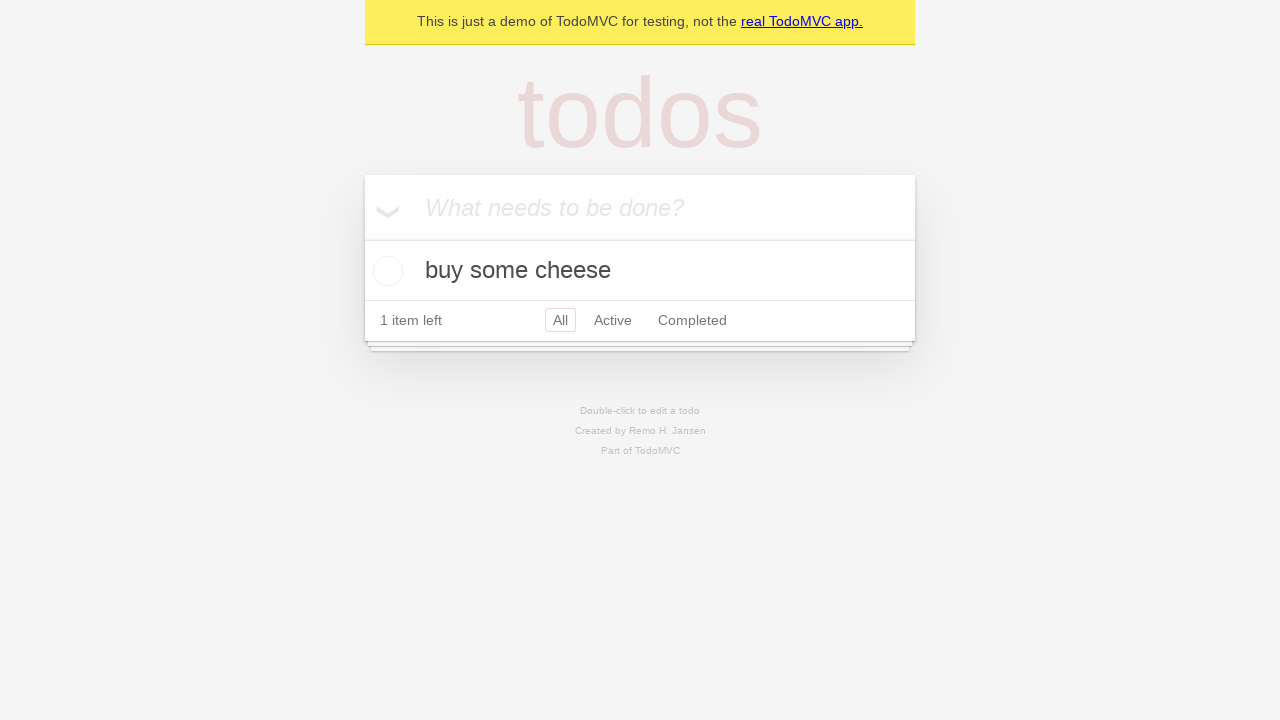

Filled new todo input with 'feed the cat' on .new-todo
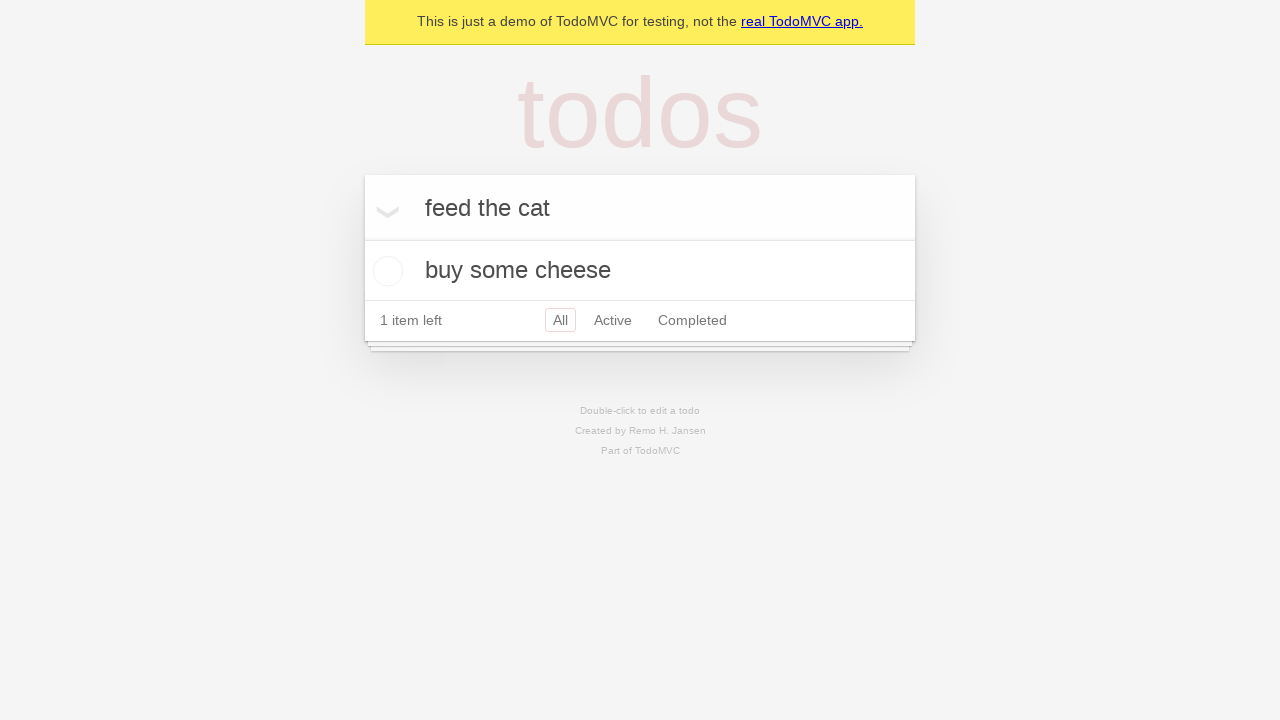

Pressed Enter to create second todo on .new-todo
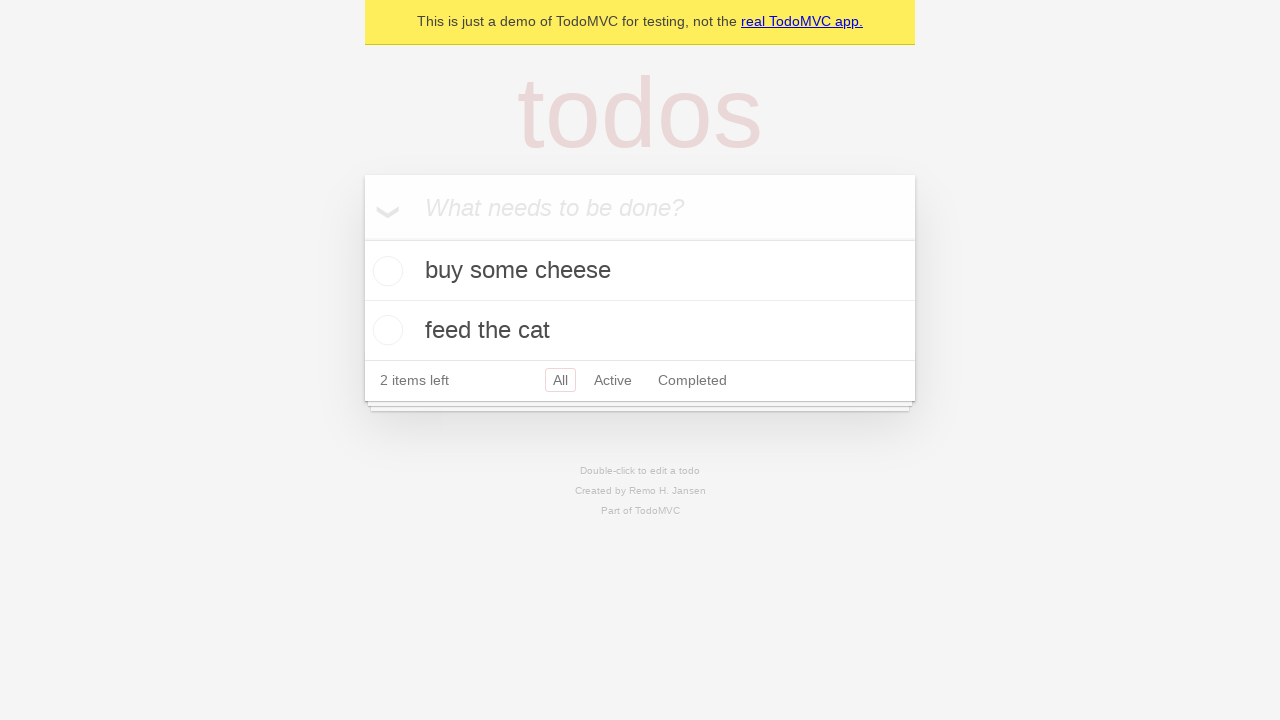

Filled new todo input with 'book a doctors appointment' on .new-todo
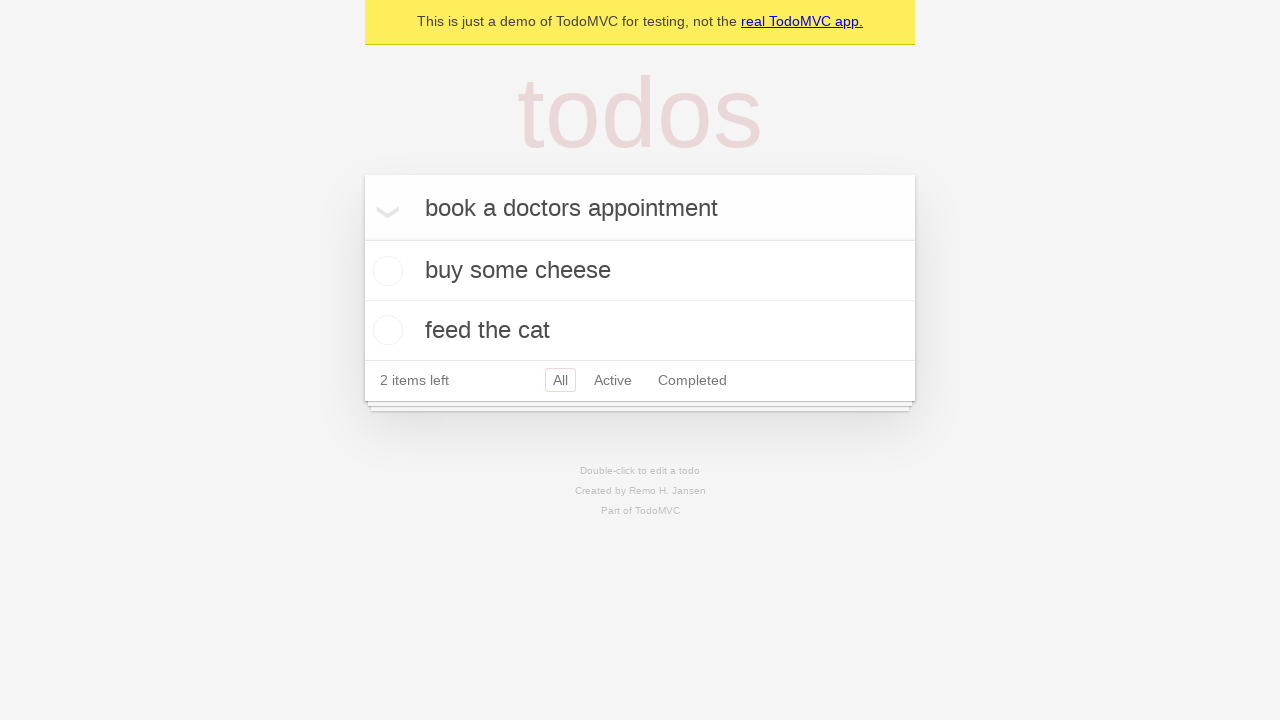

Pressed Enter to create third todo on .new-todo
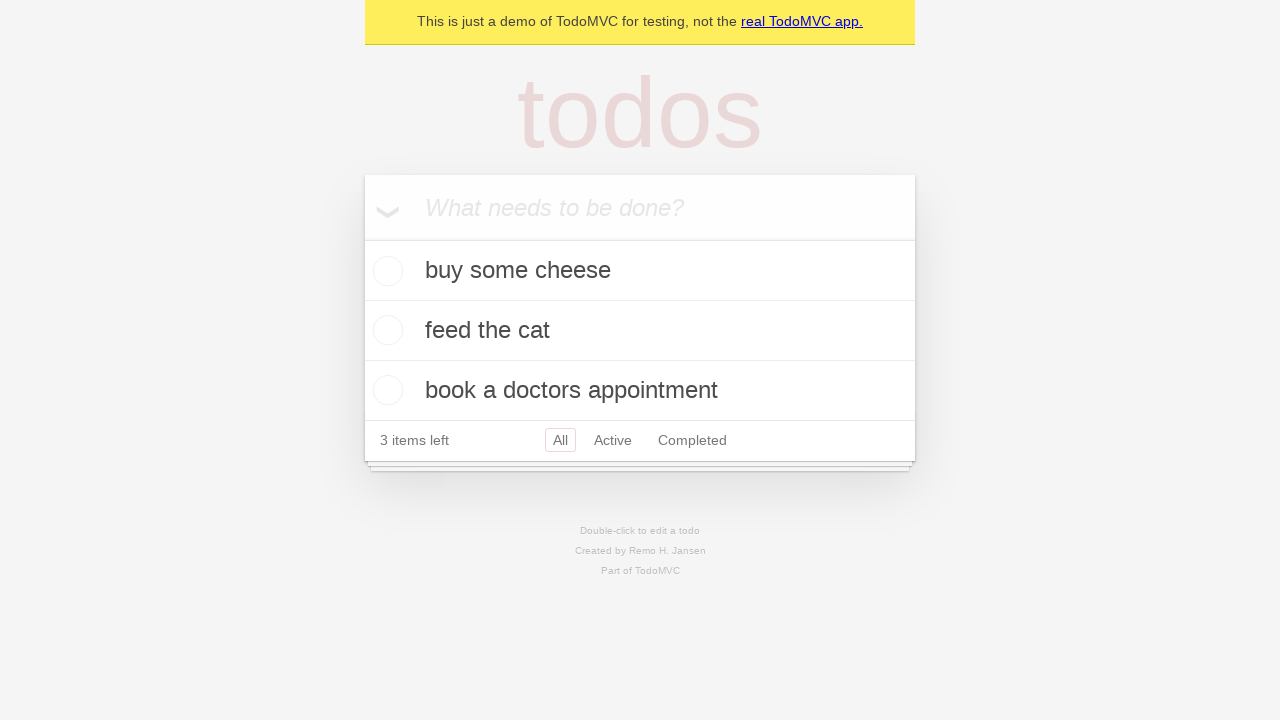

Double-clicked second todo to enter edit mode at (640, 331) on .todo-list li >> nth=1
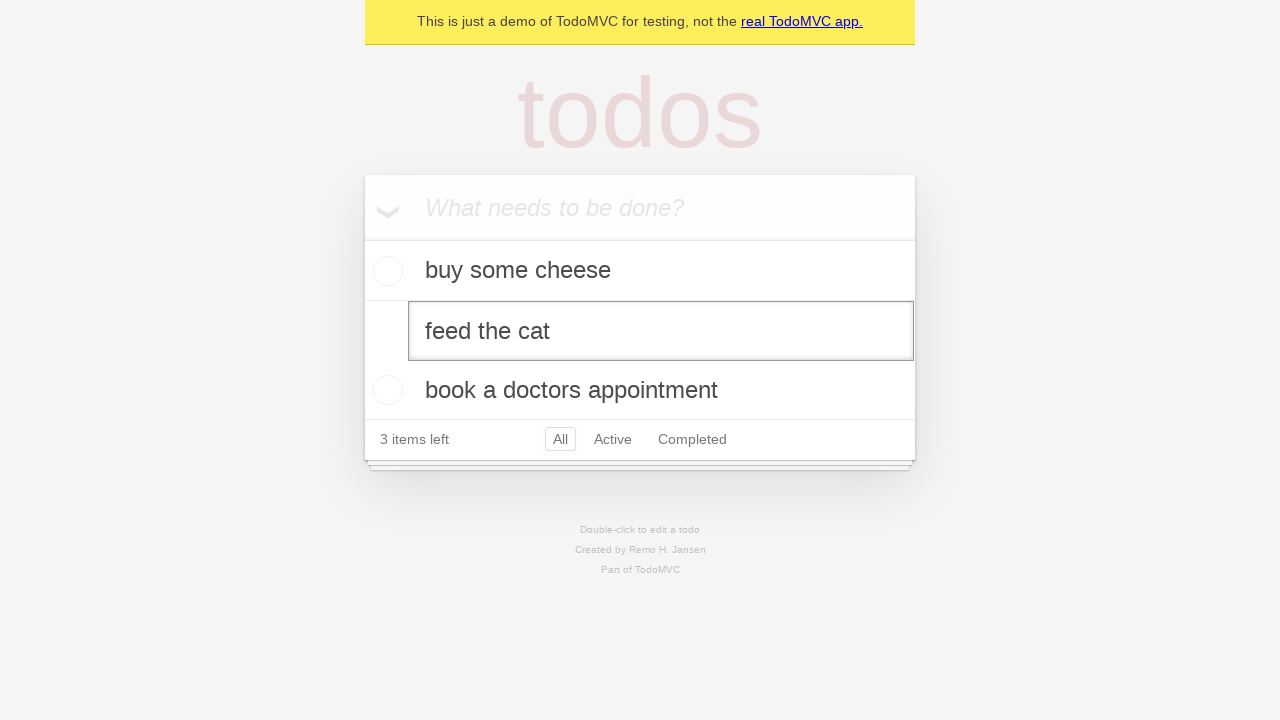

Filled edit field with 'buy some sausages' on .todo-list li >> nth=1 >> .edit
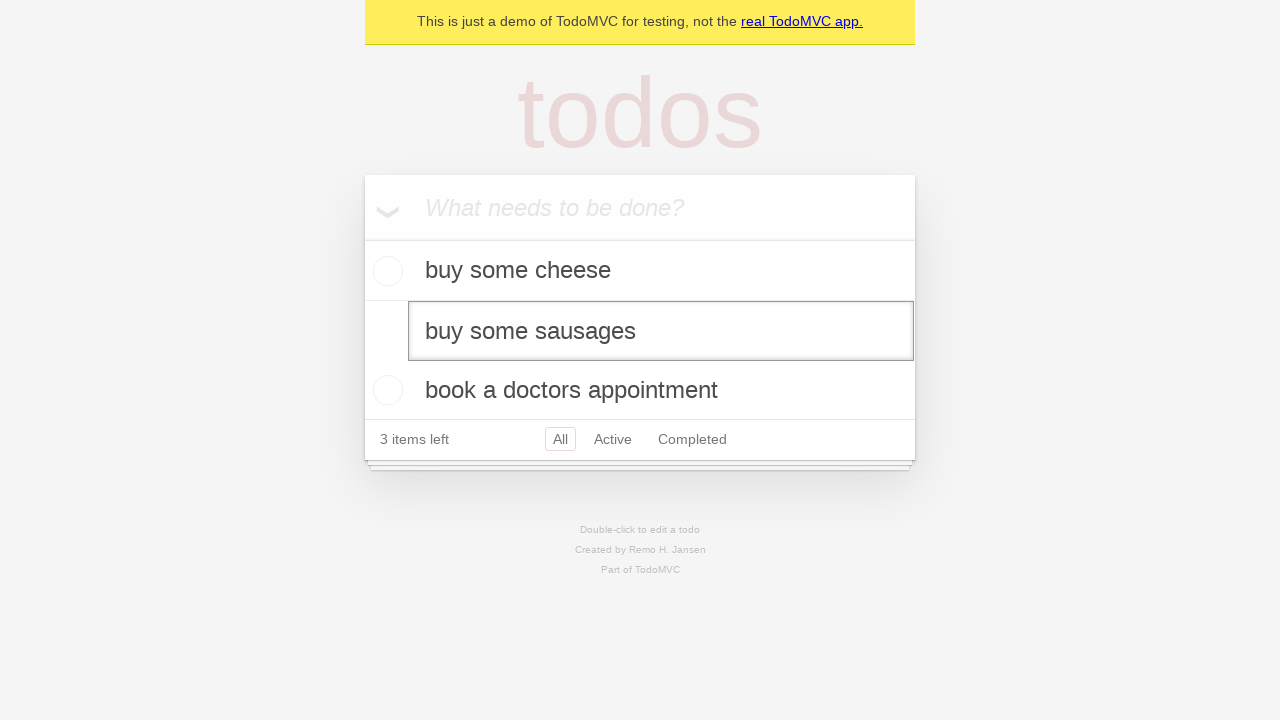

Pressed Escape to cancel edits and restore original text on .todo-list li >> nth=1 >> .edit
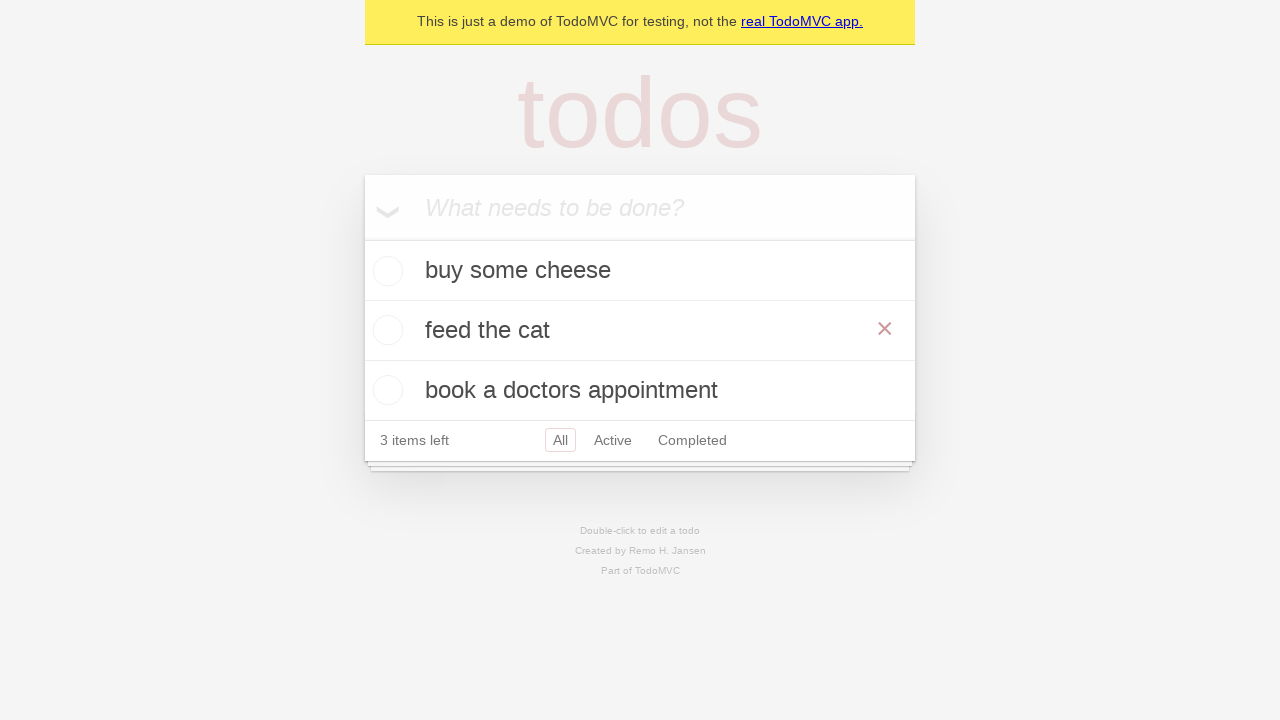

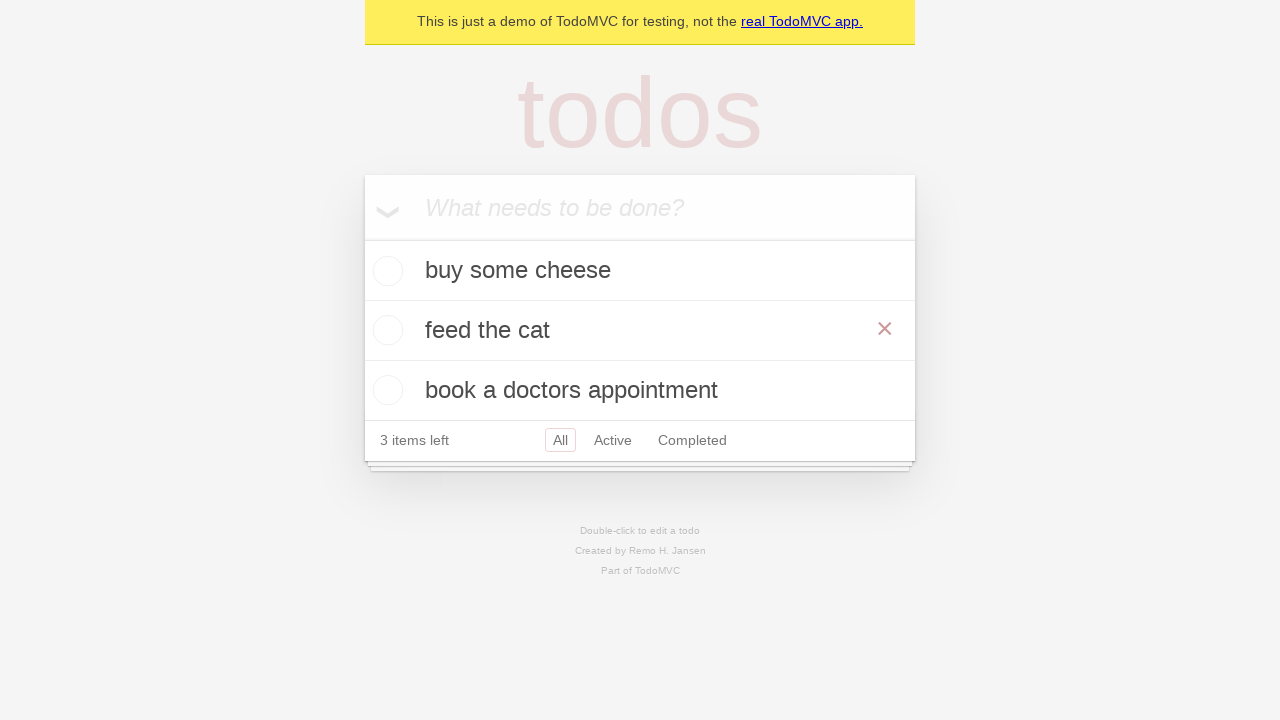